Tests clicking an alert button, verifying the alert message text, and accepting/dismissing the alert

Starting URL: https://formy-project.herokuapp.com/switch-window

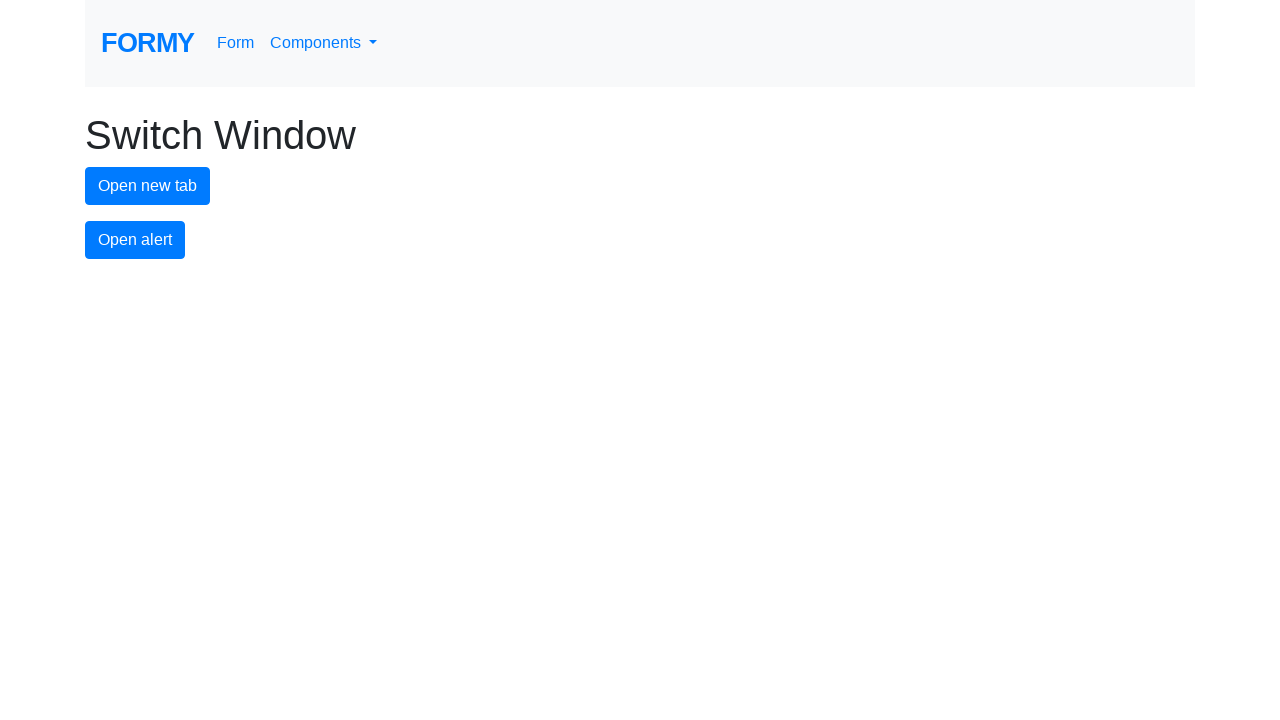

Waited for h1 header to load
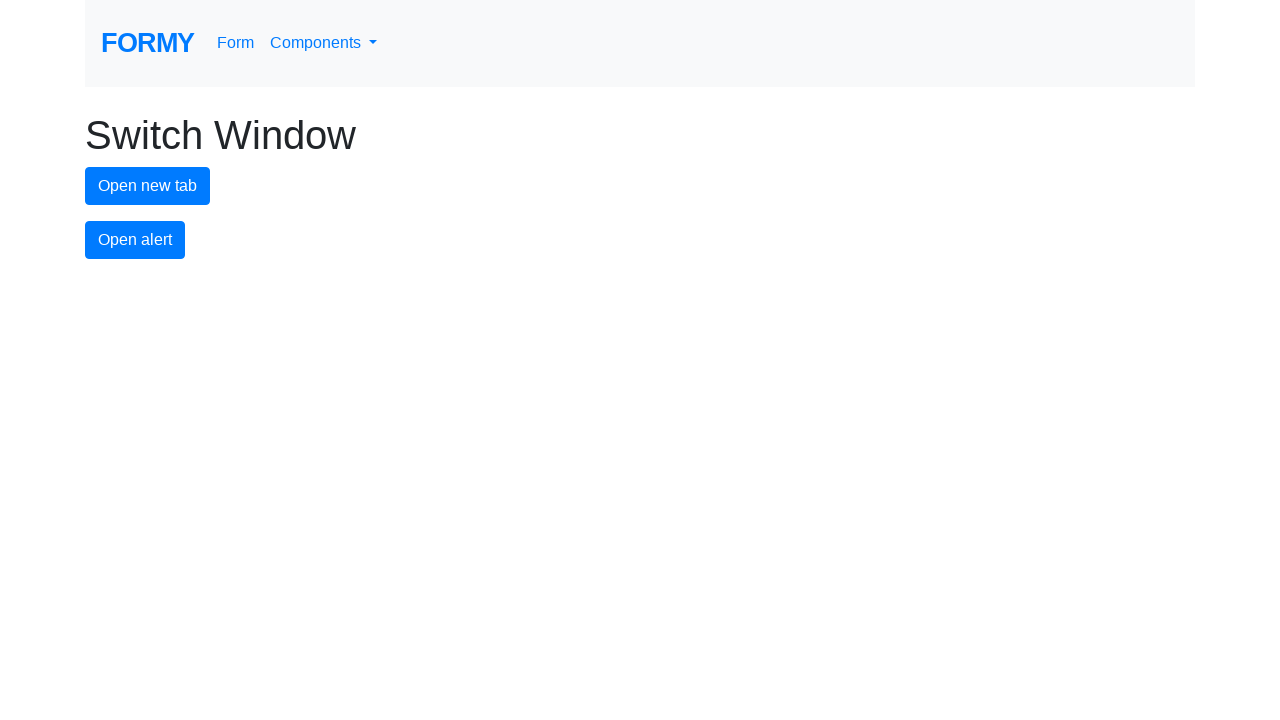

Verified page header text is 'Switch Window'
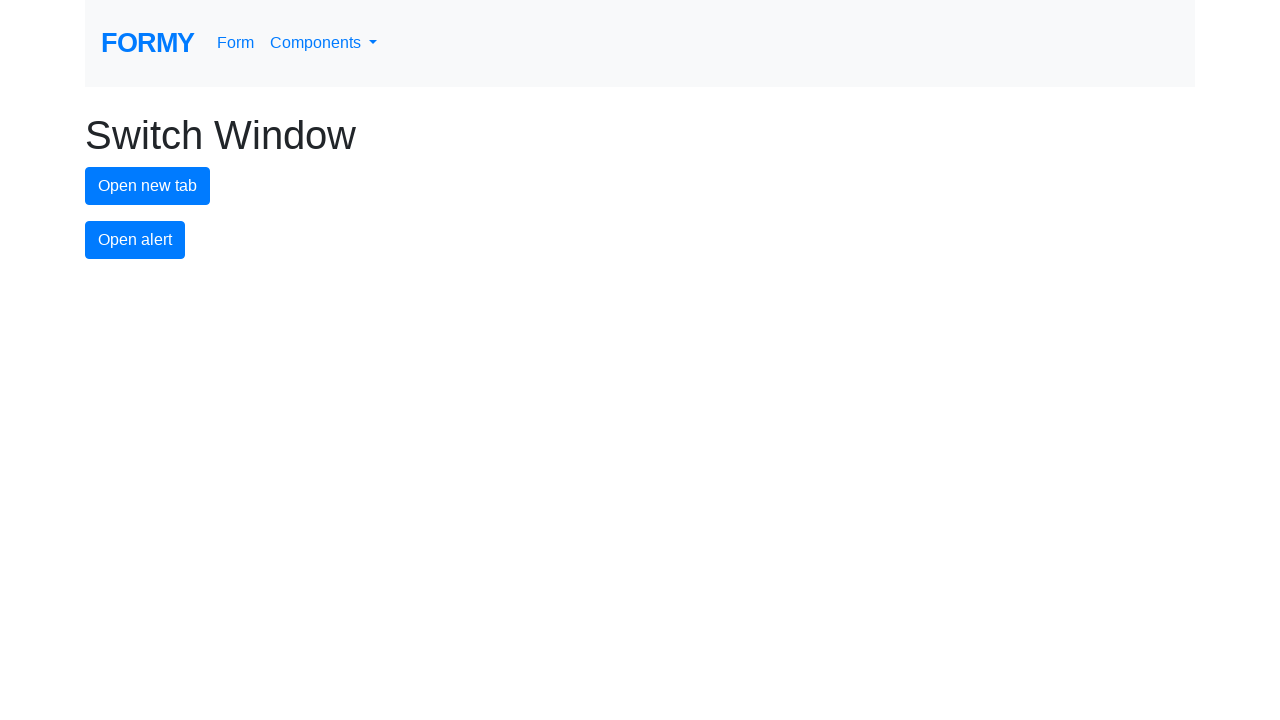

Set up dialog handler to capture and accept alerts
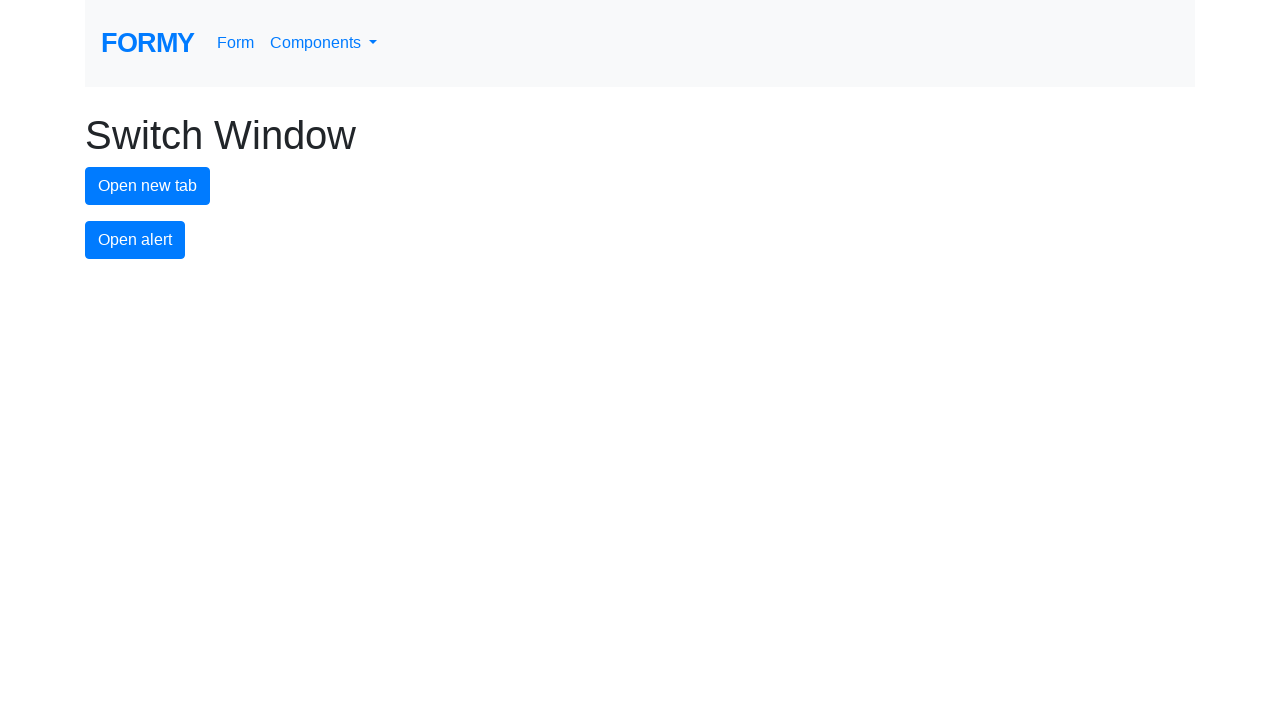

Clicked the alert button at (135, 240) on #alert-button
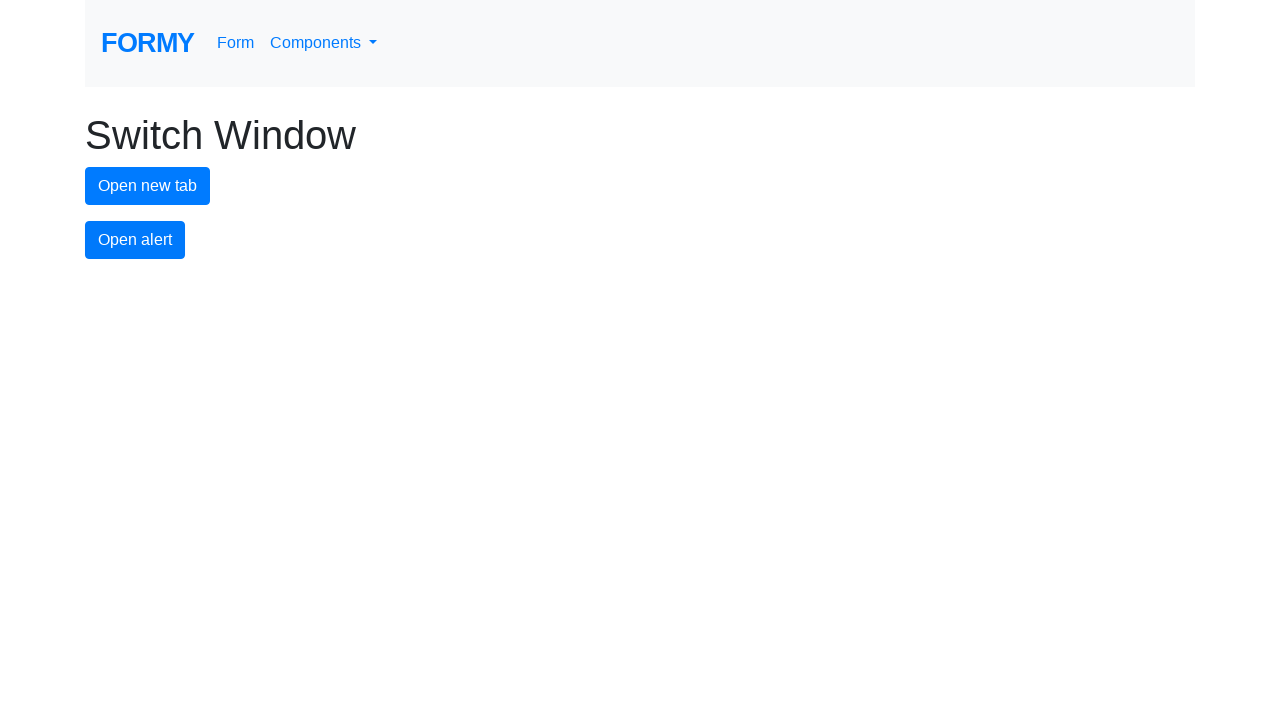

Waited for alert dialog to be processed
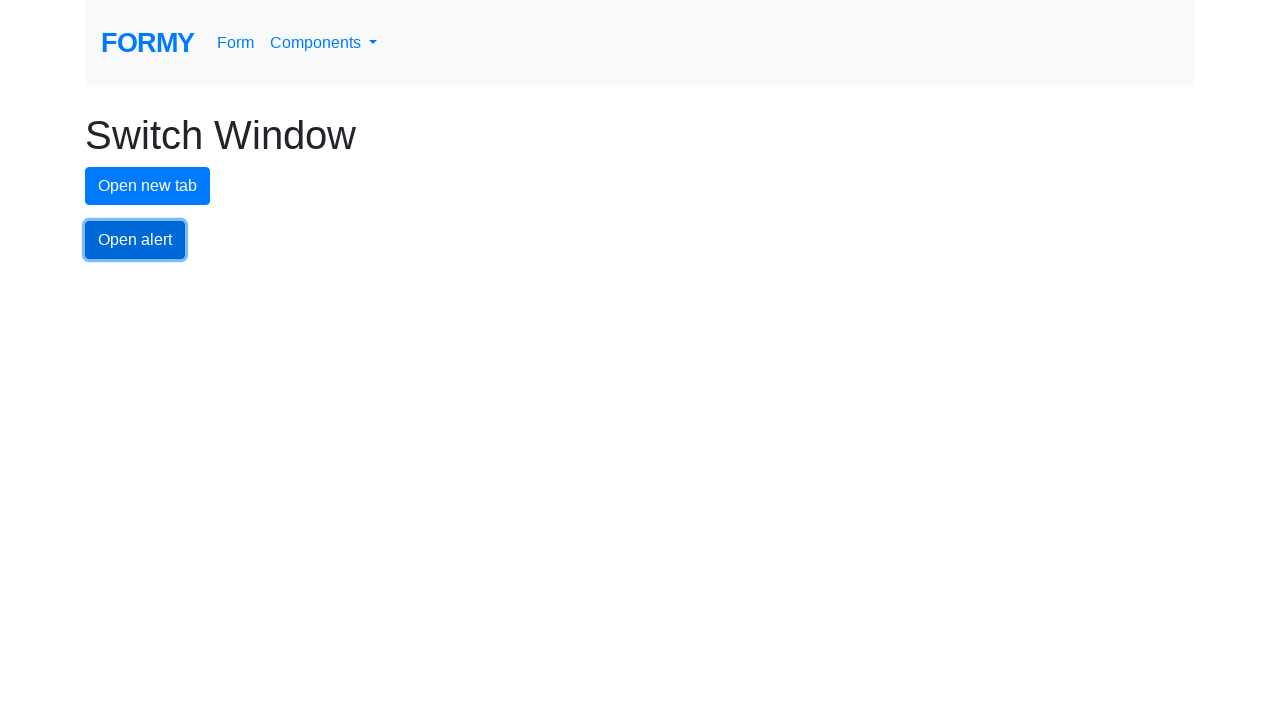

Verified alert message text is 'This is a test alert!'
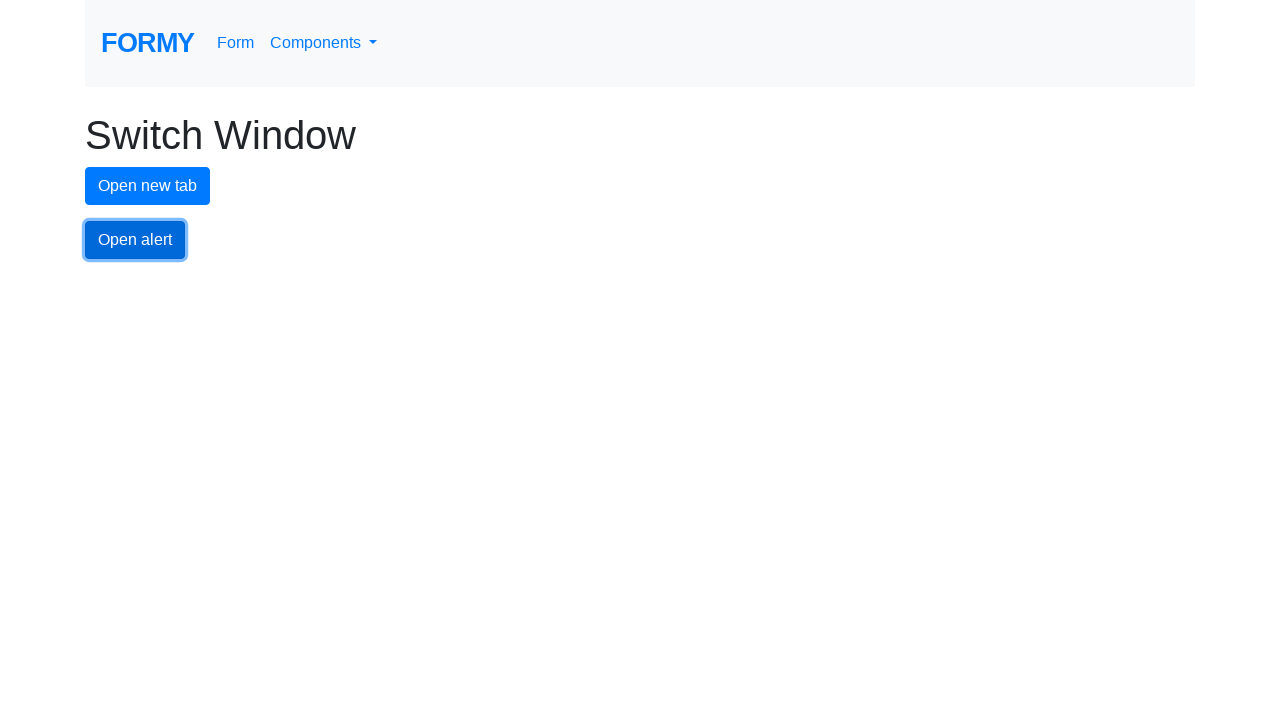

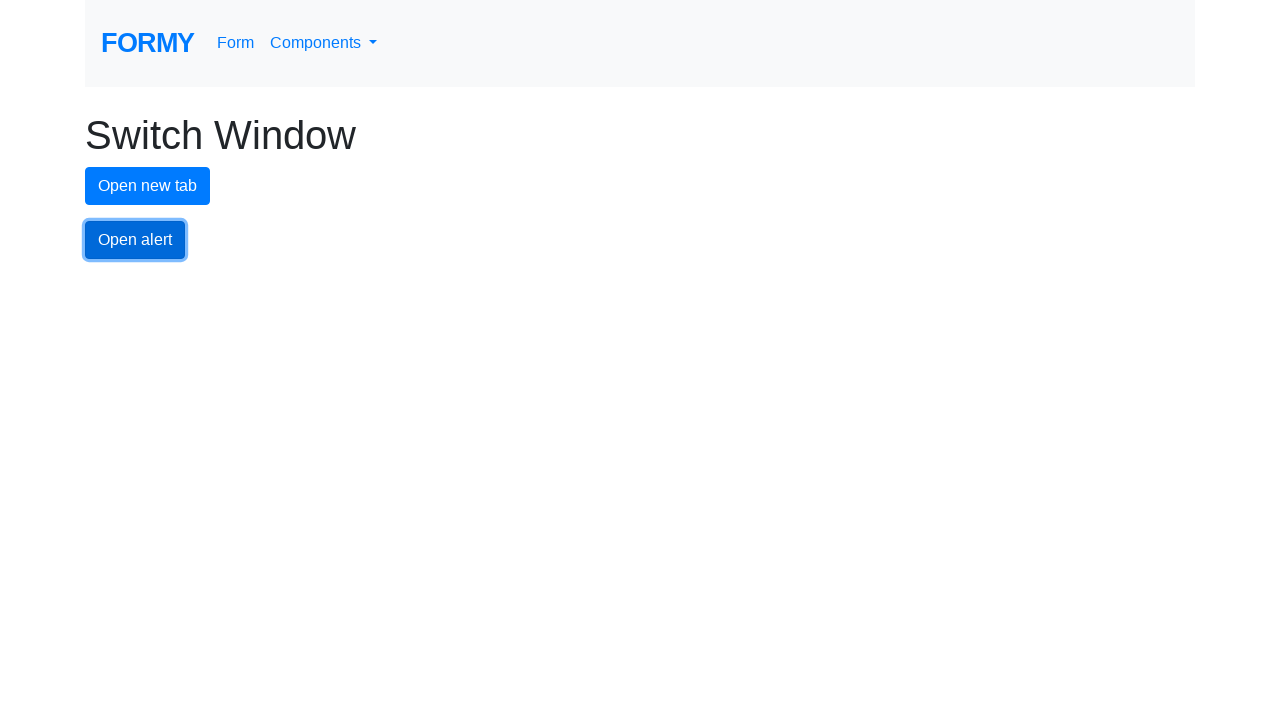